Tests JavaScript prompt dialog by clicking prompt button, entering text, and accepting the dialog

Starting URL: https://the-internet.herokuapp.com/javascript_alerts

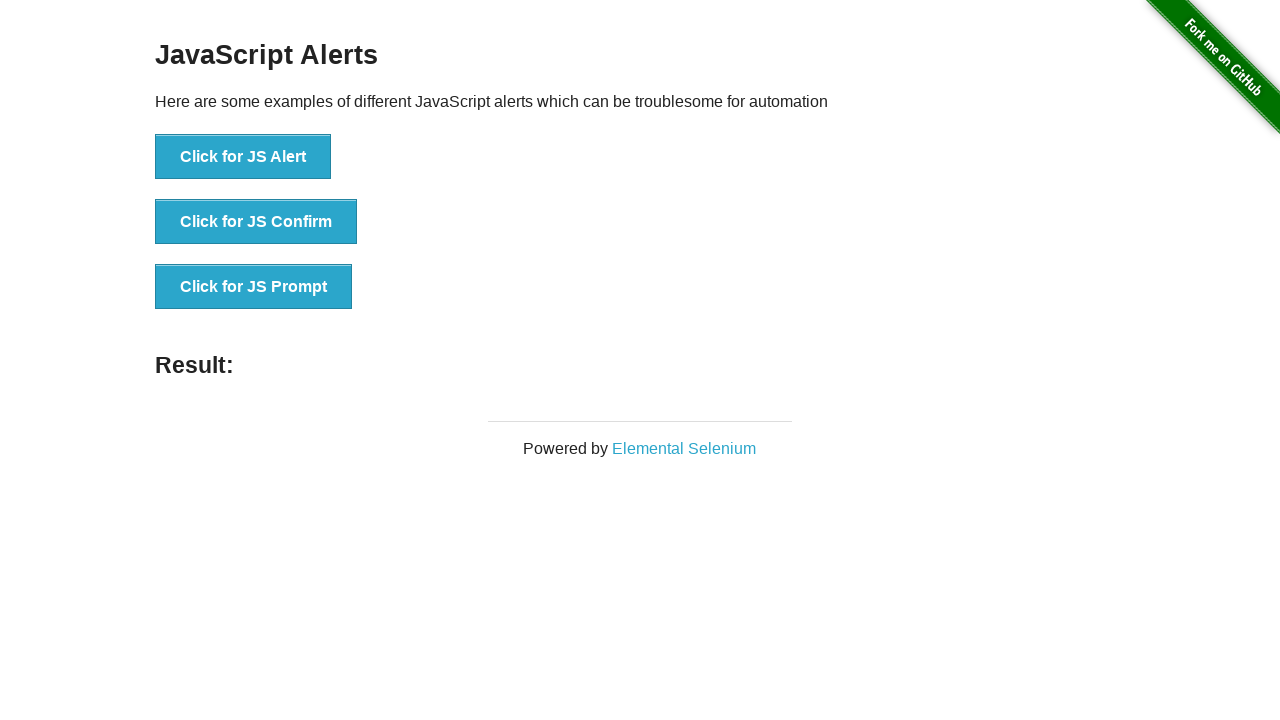

Set up dialog handler to accept prompt with text 'test_text_123'
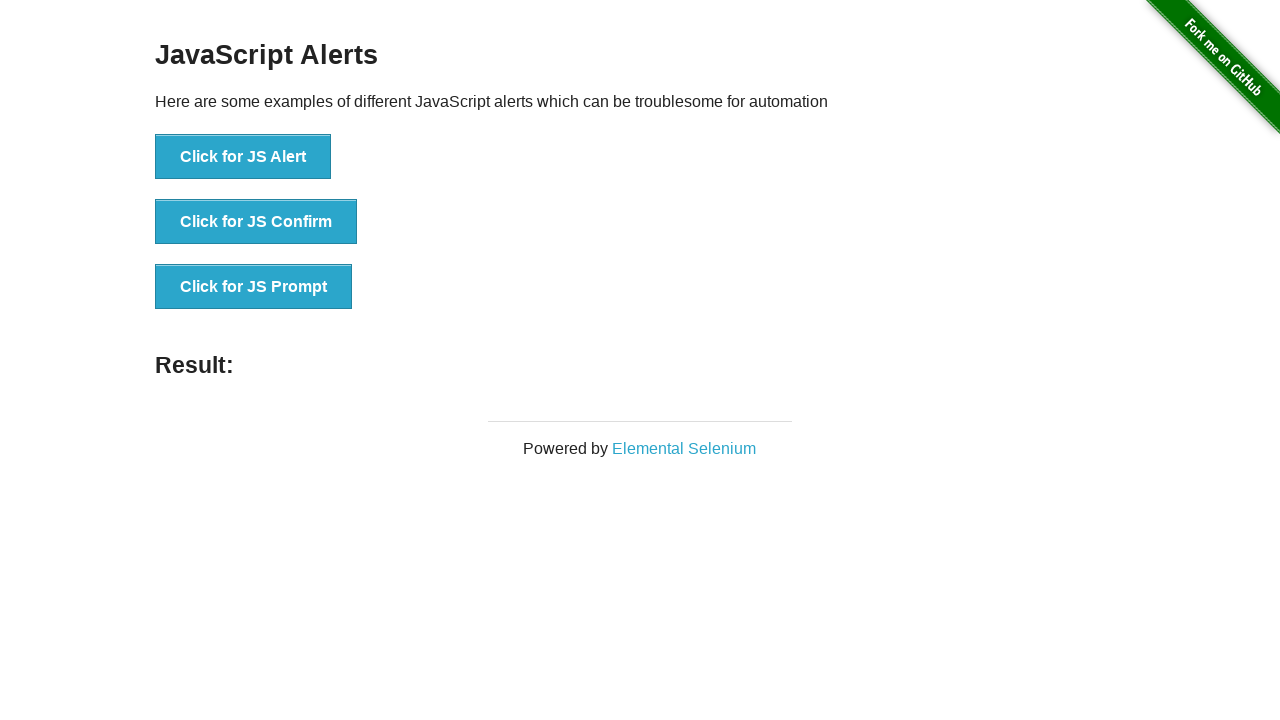

Clicked the JavaScript prompt button at (254, 287) on #content > div > ul > li:nth-child(3) > button
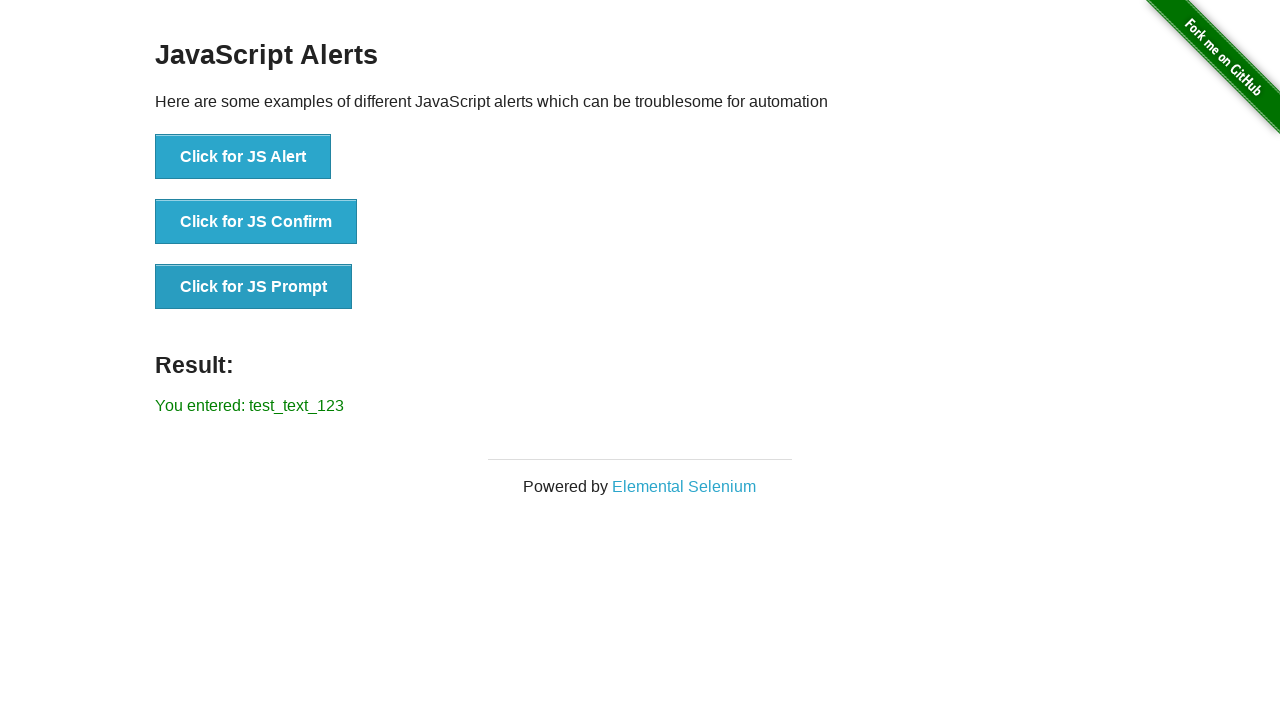

Result element loaded on page
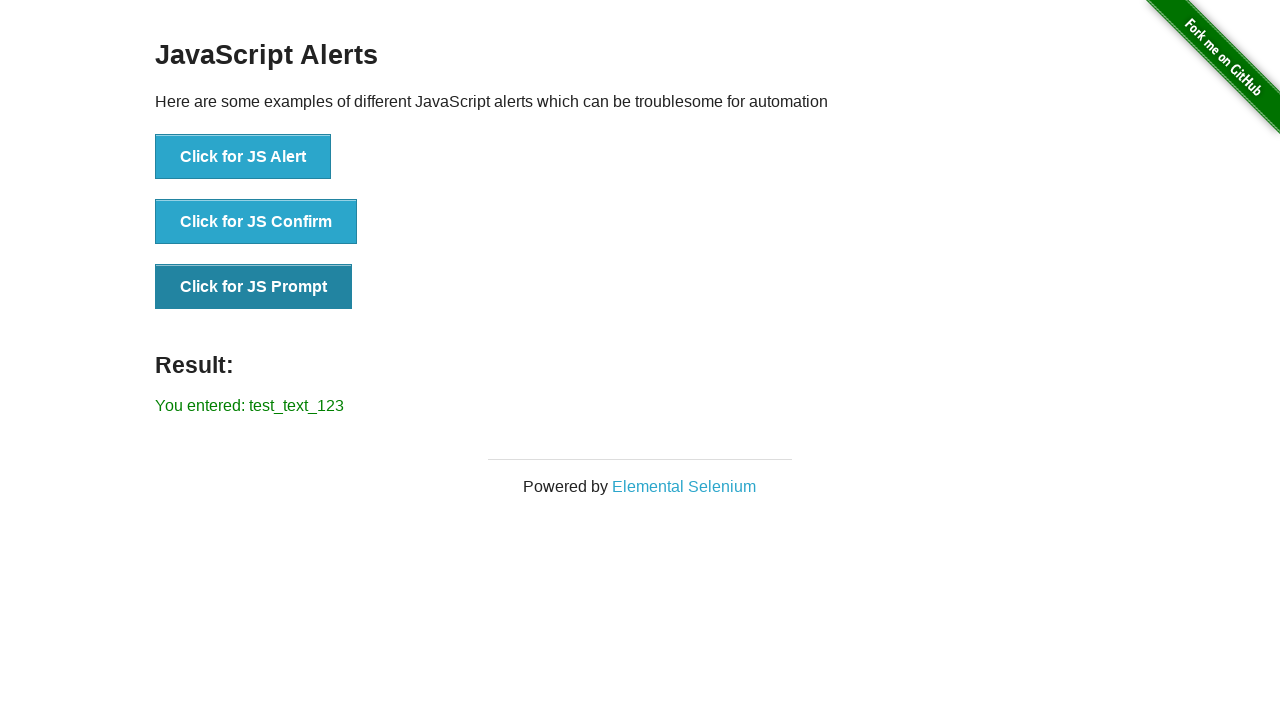

Retrieved result text content
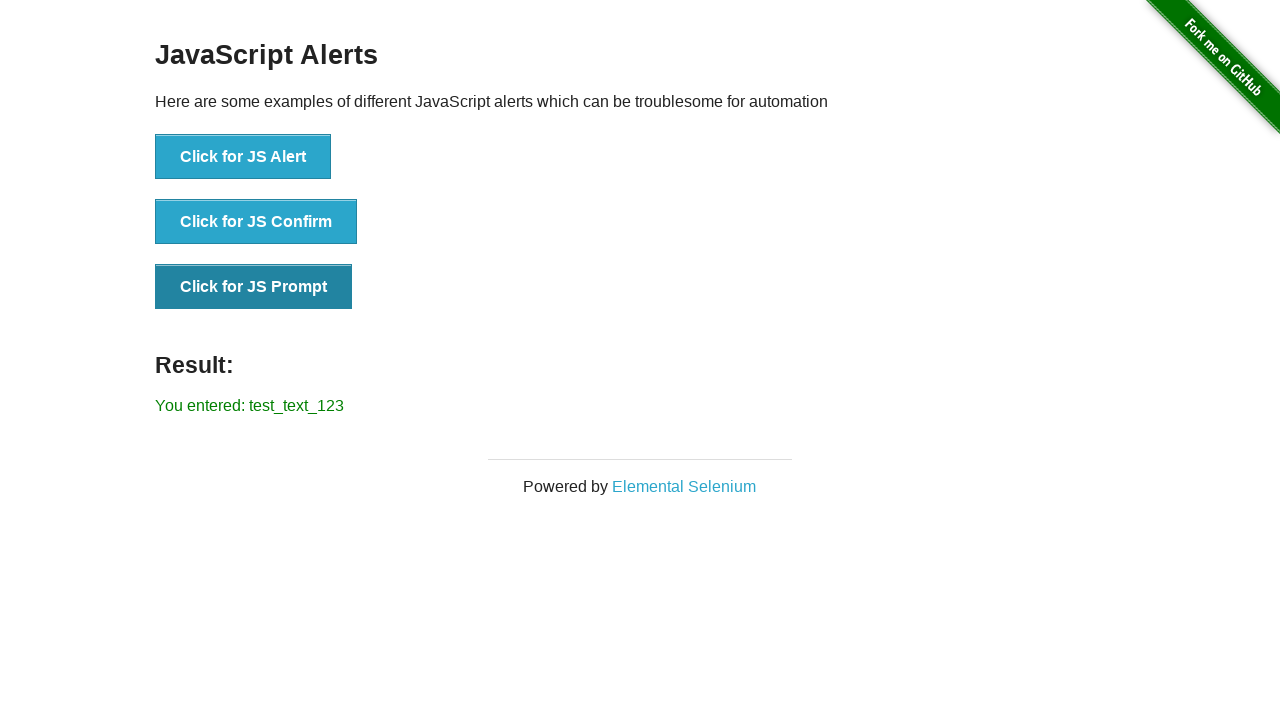

Verified result text matches expected output 'You entered: test_text_123'
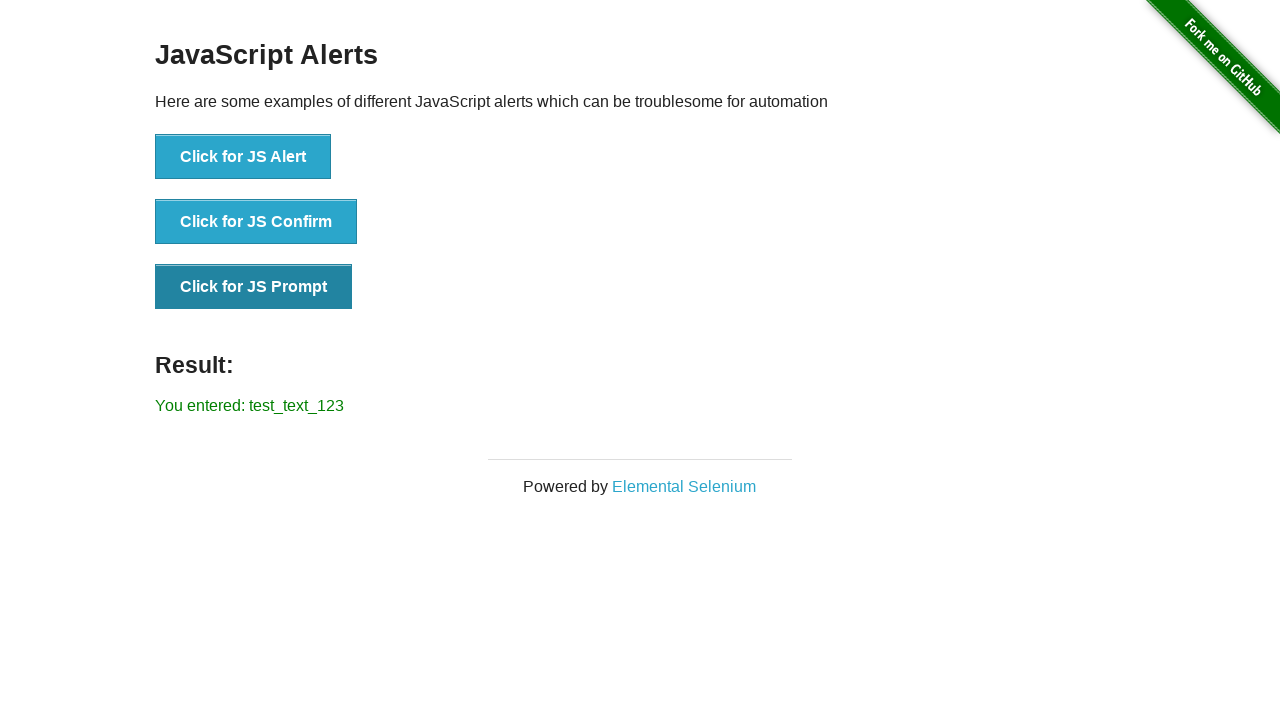

Verified input text 'test_text_123' is present in result
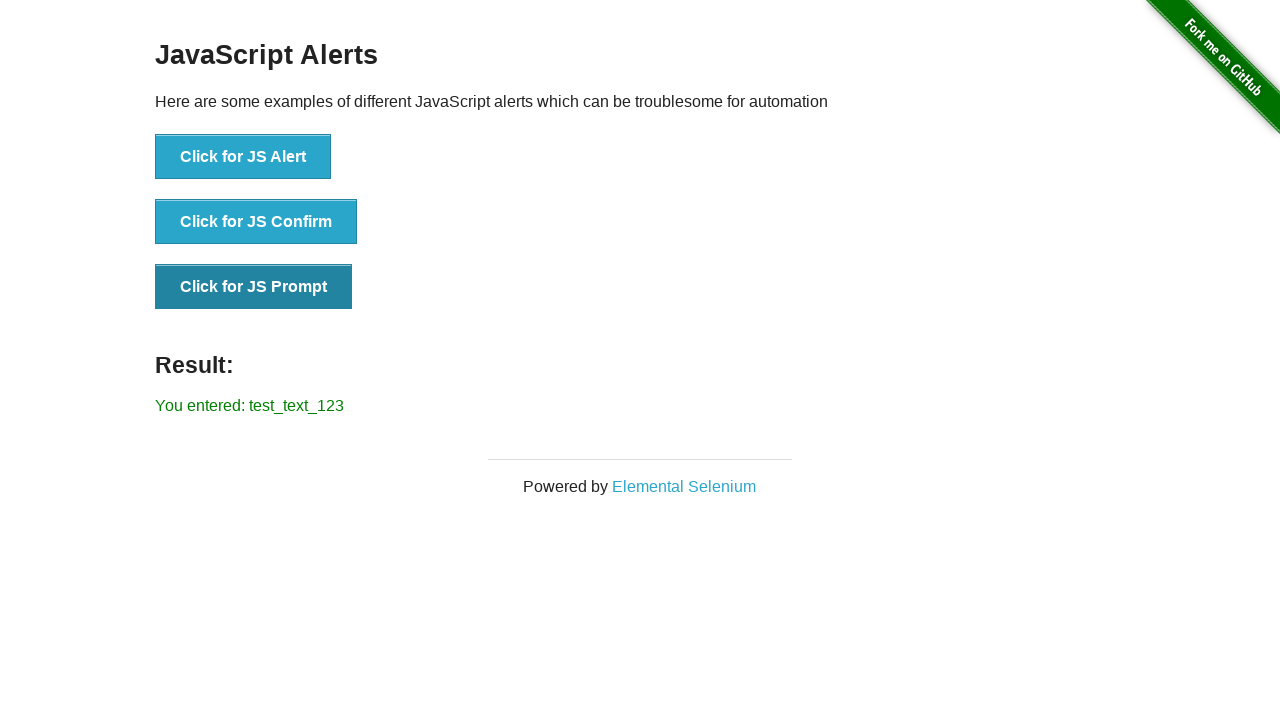

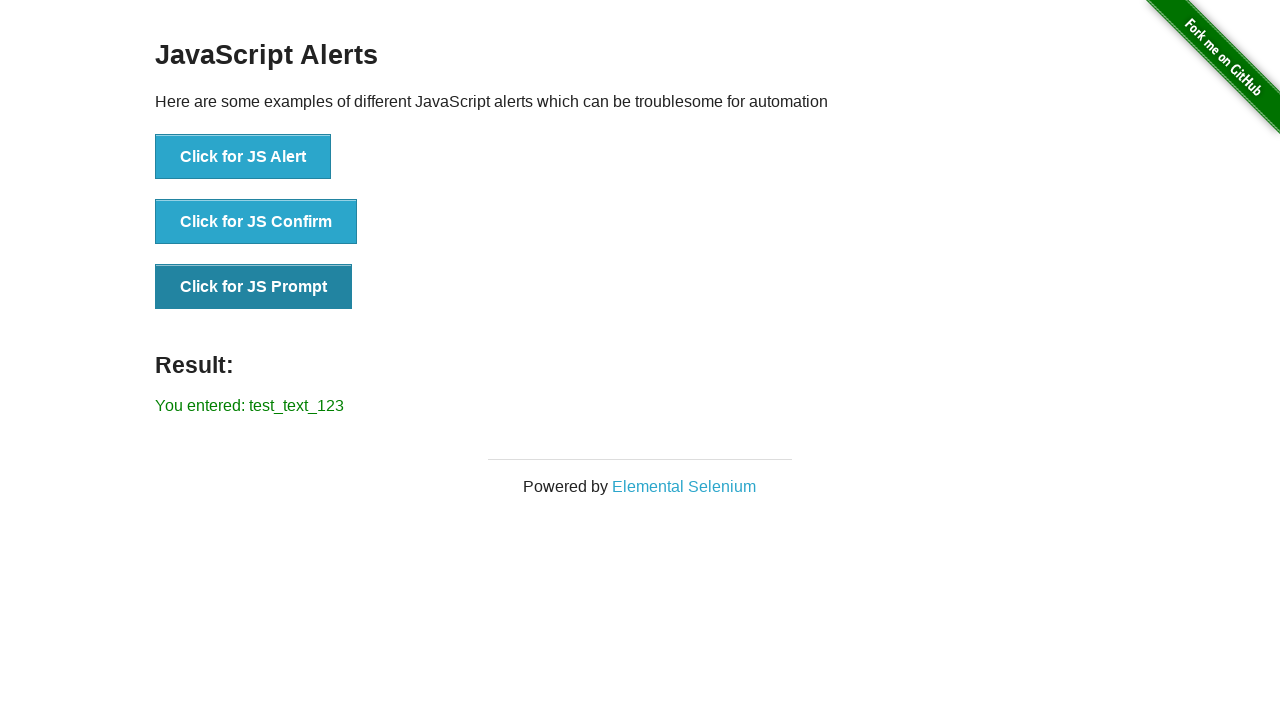